Tests keyboard input functionality by clicking on a name field, entering text, and clicking a button on a form testing page

Starting URL: https://formy-project.herokuapp.com/keypress

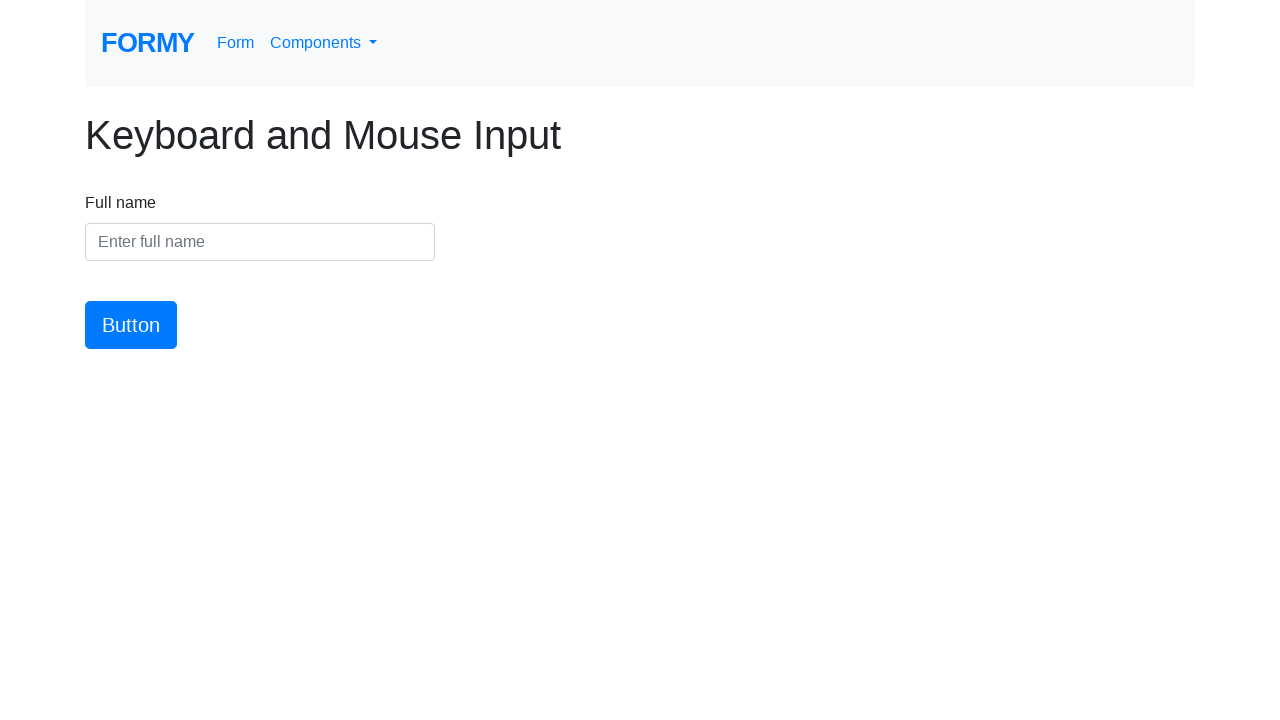

Clicked on the name input field at (260, 242) on #name
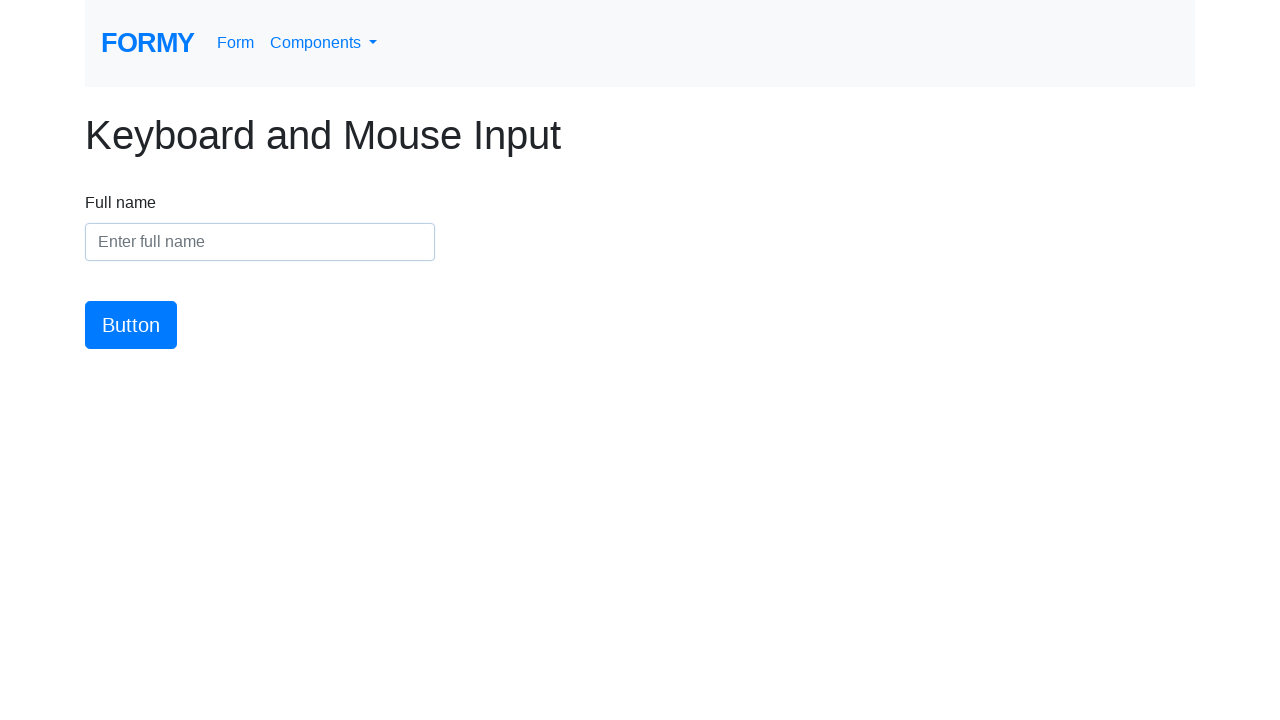

Entered 'Madhur' into the name field on #name
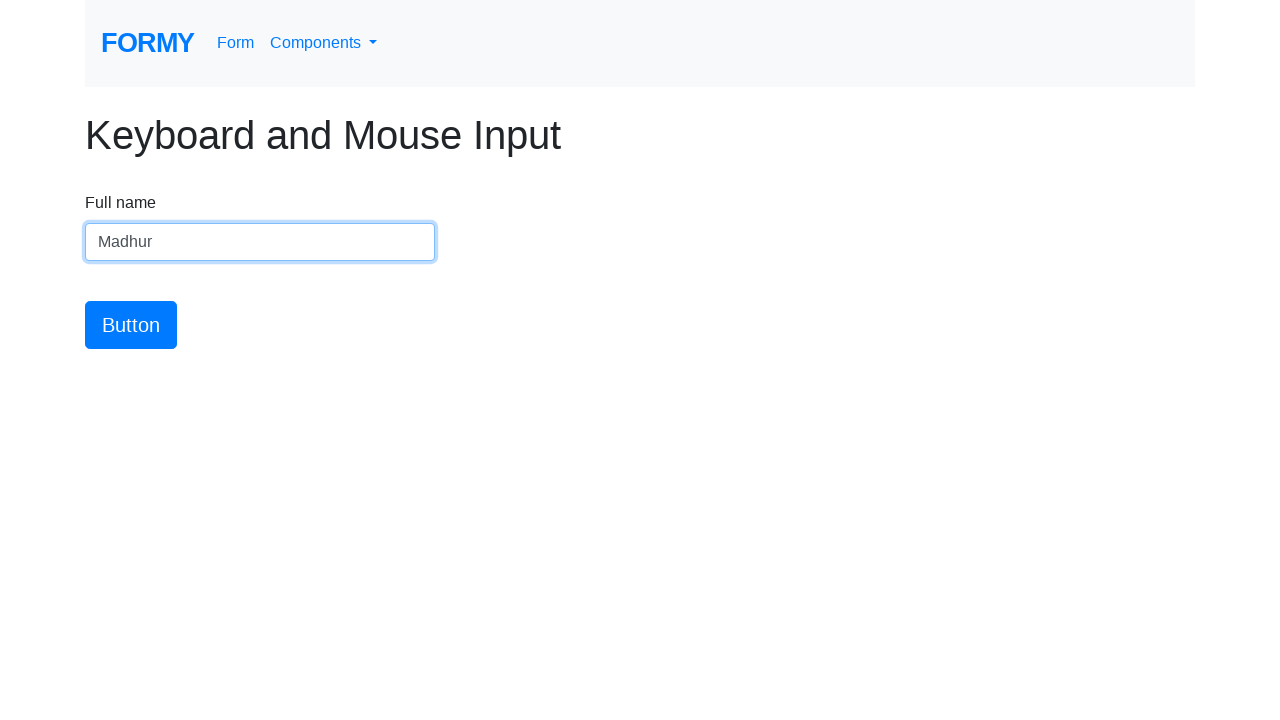

Clicked the submit button at (131, 325) on #button
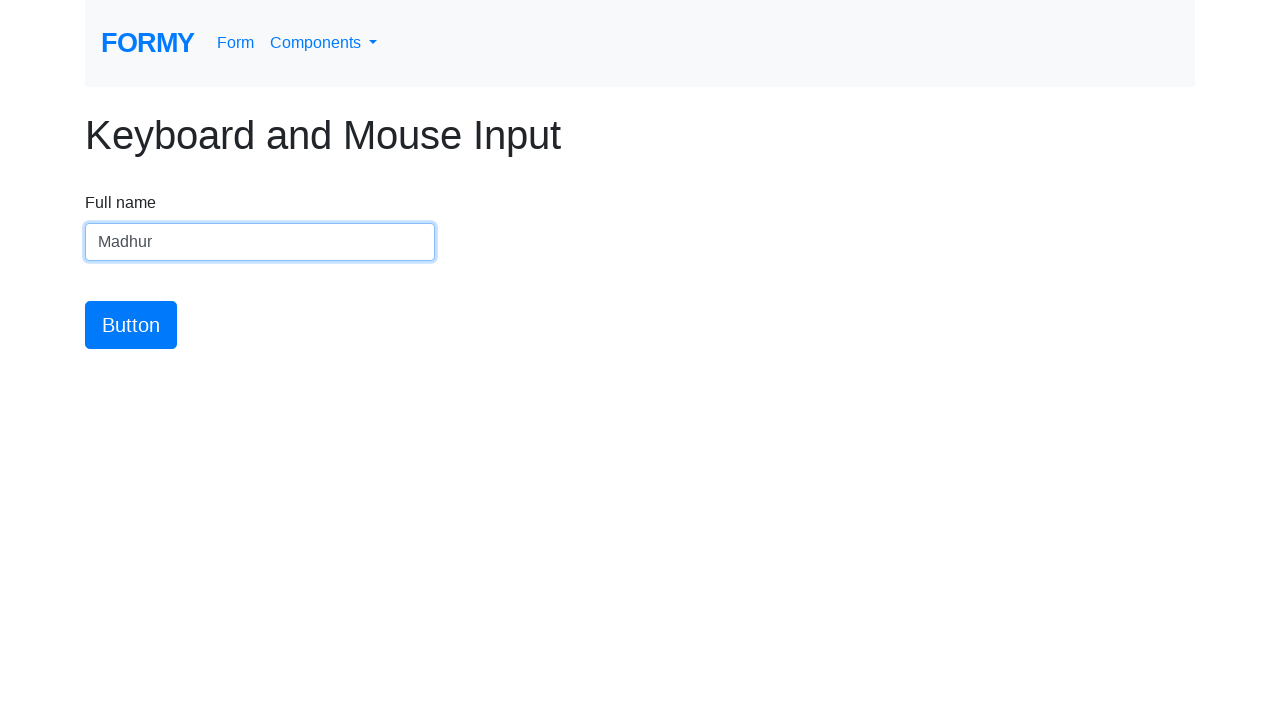

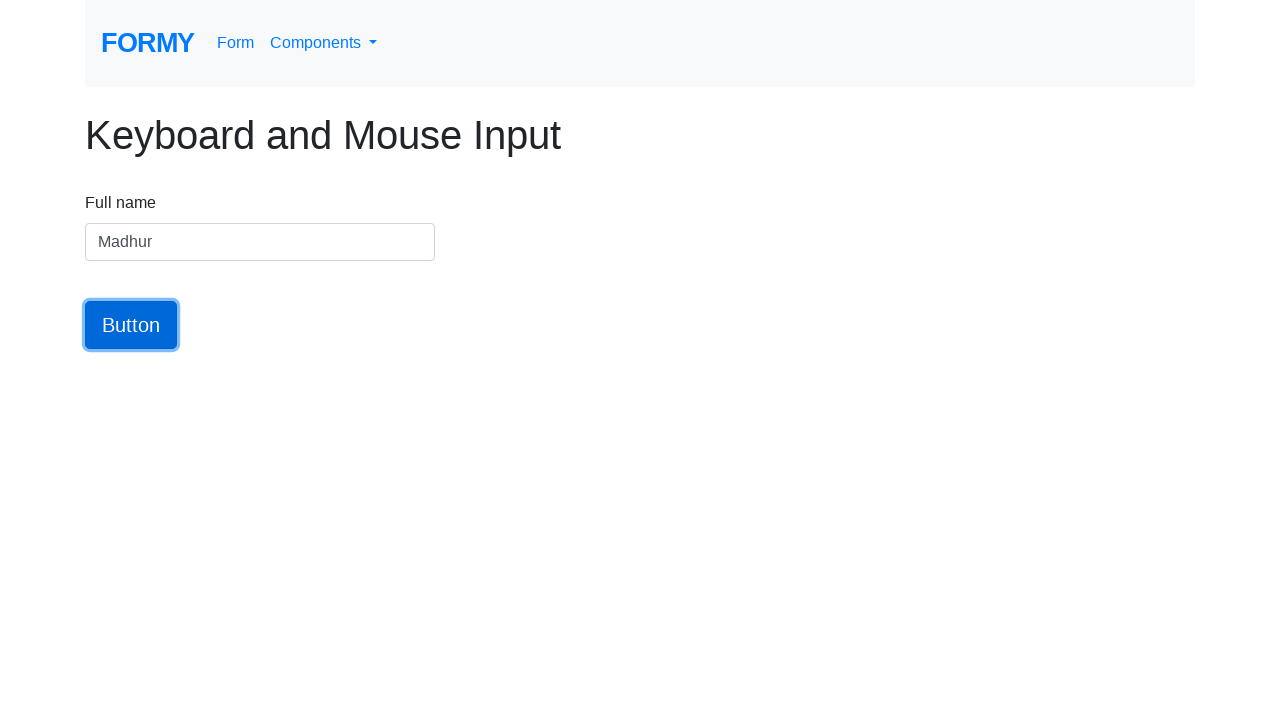